Tests jQuery UI selectable functionality by performing single selection and group selection of items within an iframe

Starting URL: https://jqueryui.com/selectable/

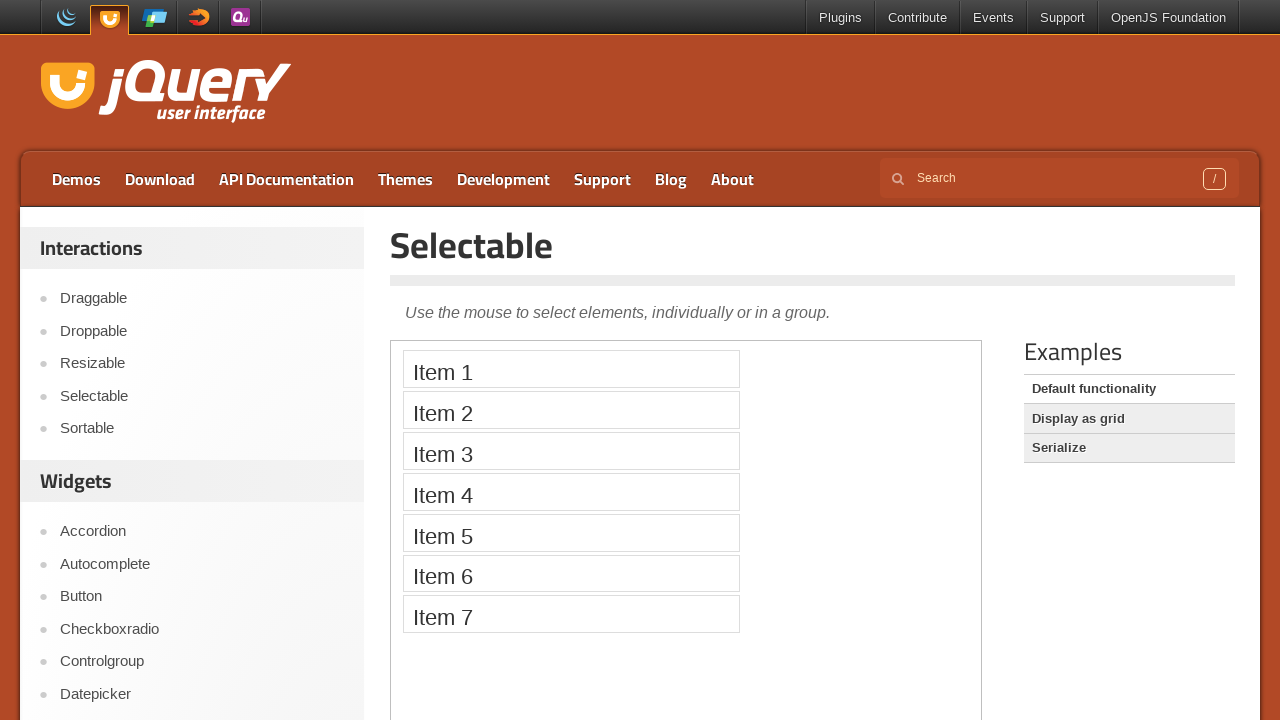

Located iframe containing selectable demo
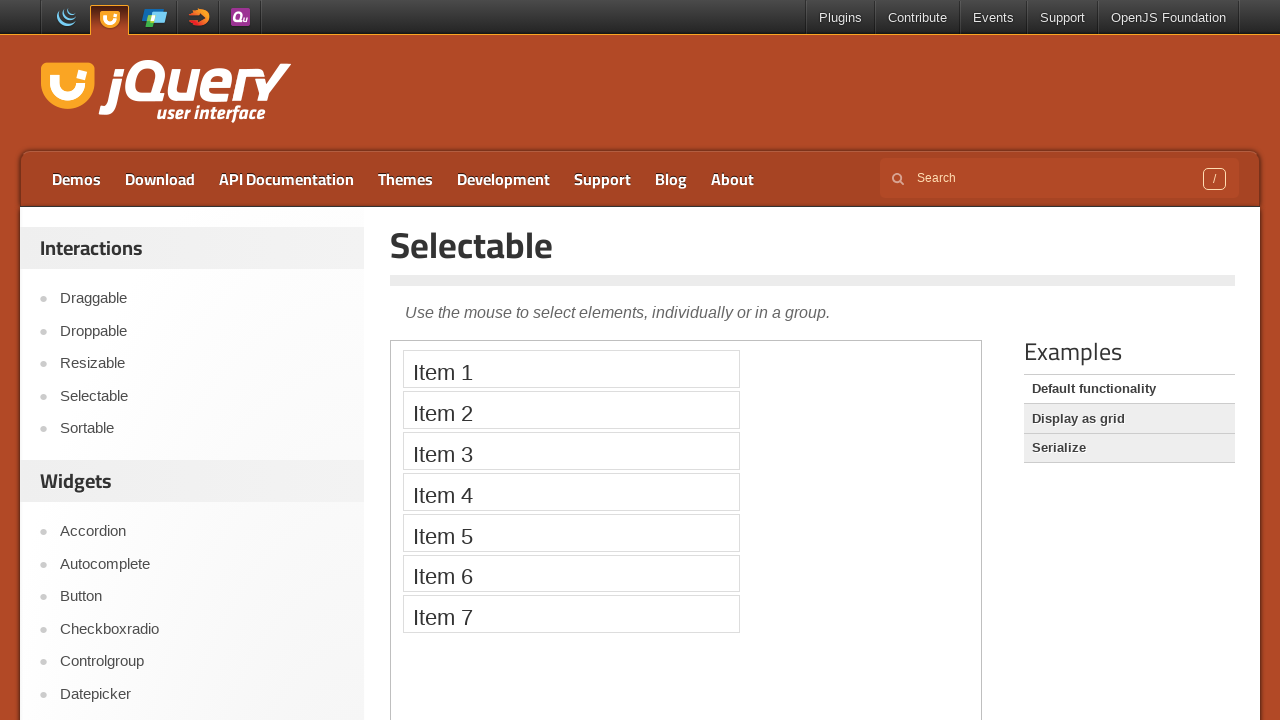

Located Item 1 element in iframe
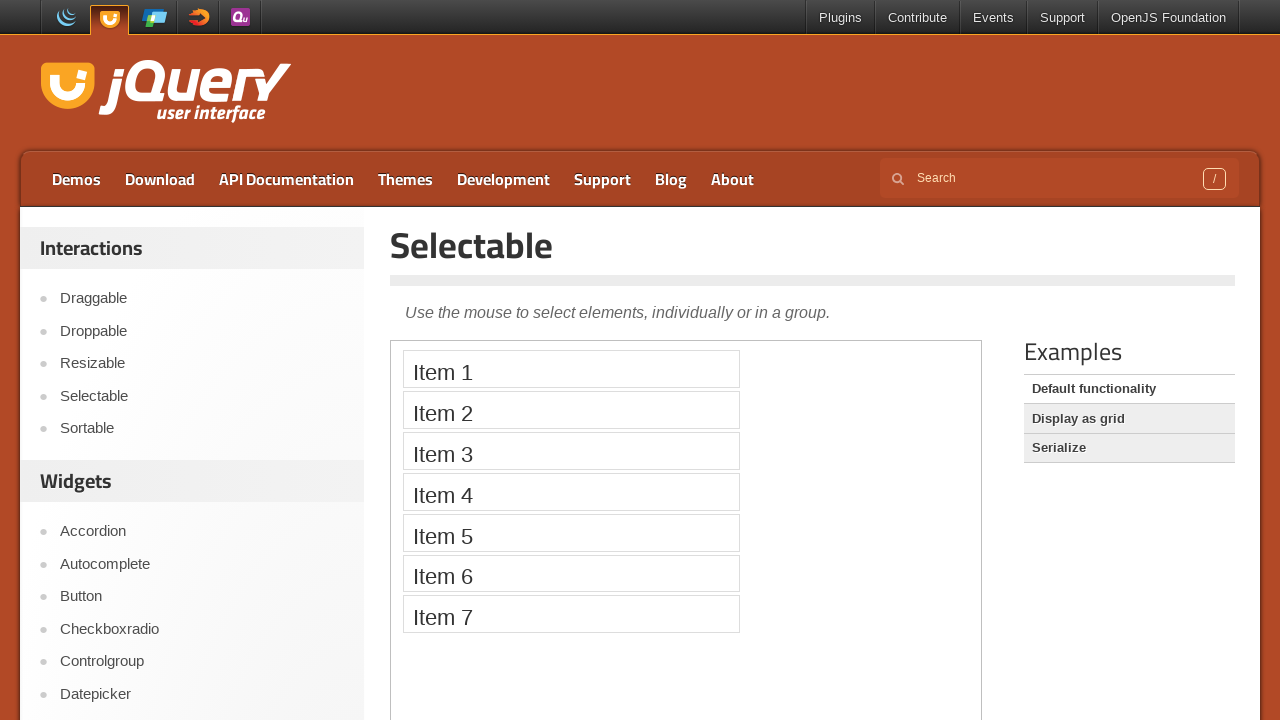

Clicked on Item 1 to perform single selection at (571, 369) on iframe >> nth=0 >> internal:control=enter-frame >> text='Item 1'
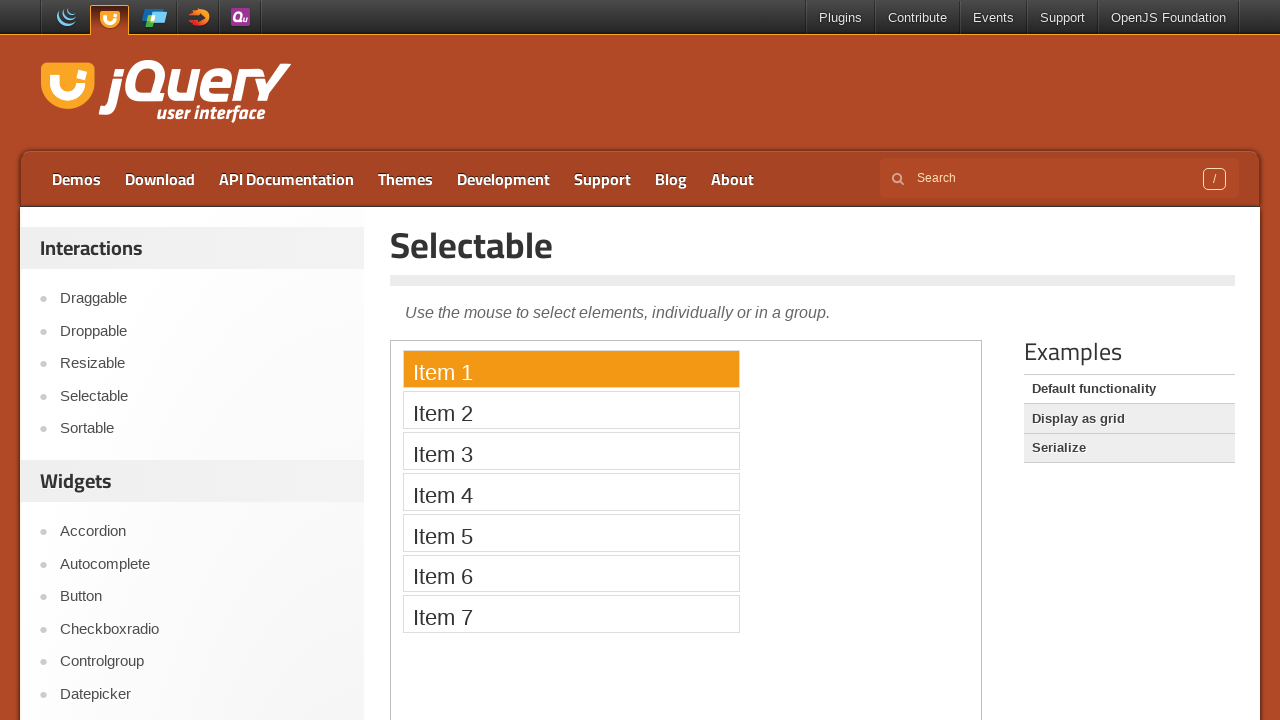

Located Item 4 element in iframe
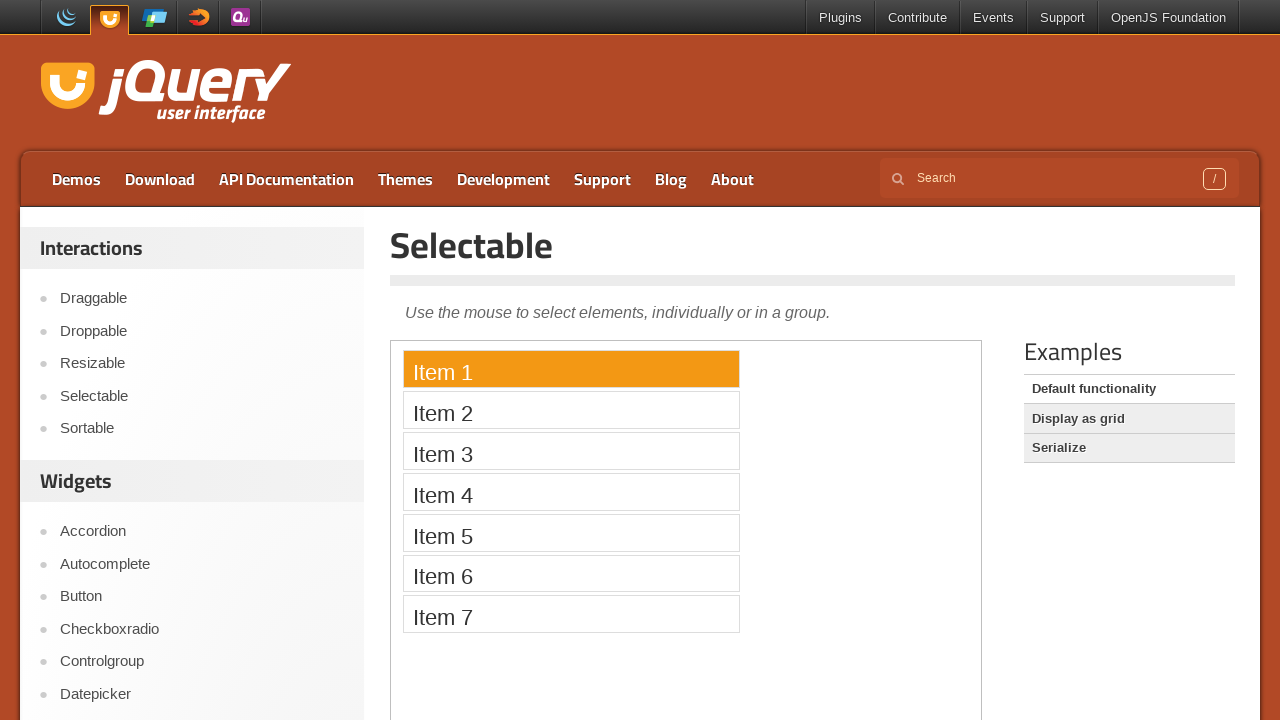

Clicked on Item 1 to start group selection at (571, 369) on iframe >> nth=0 >> internal:control=enter-frame >> text='Item 1'
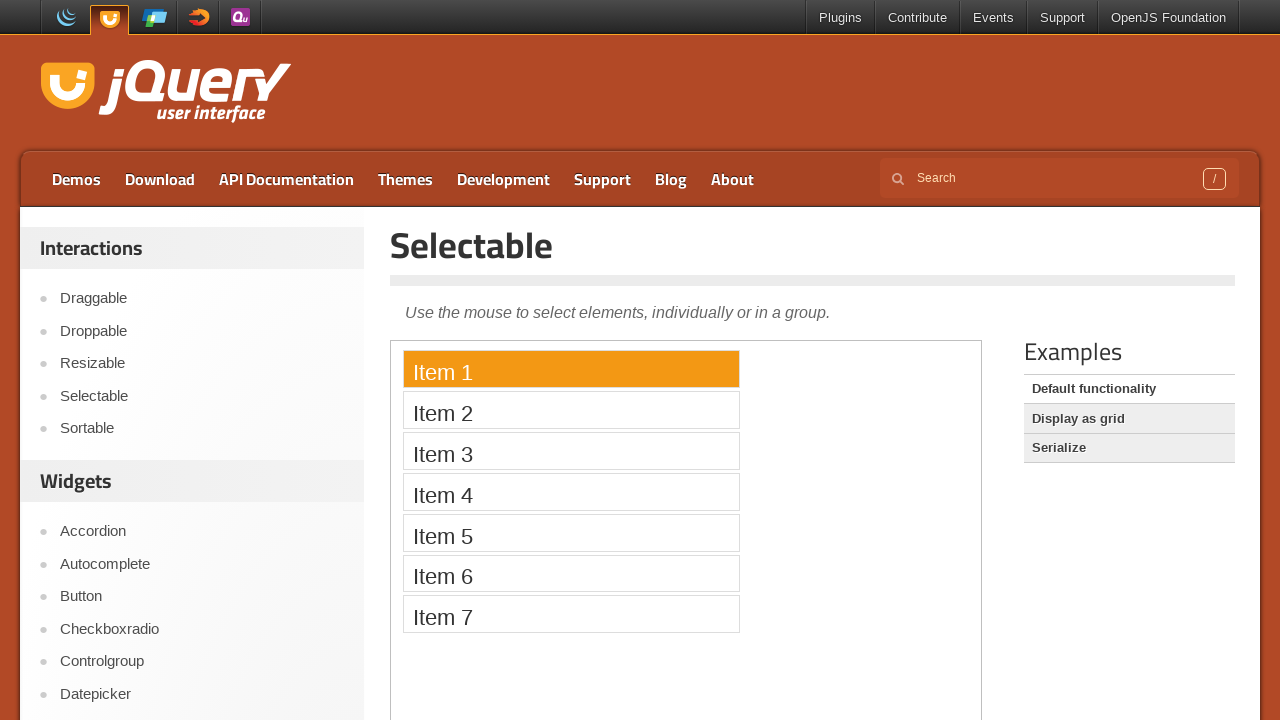

Pressed Shift key down to enable group selection
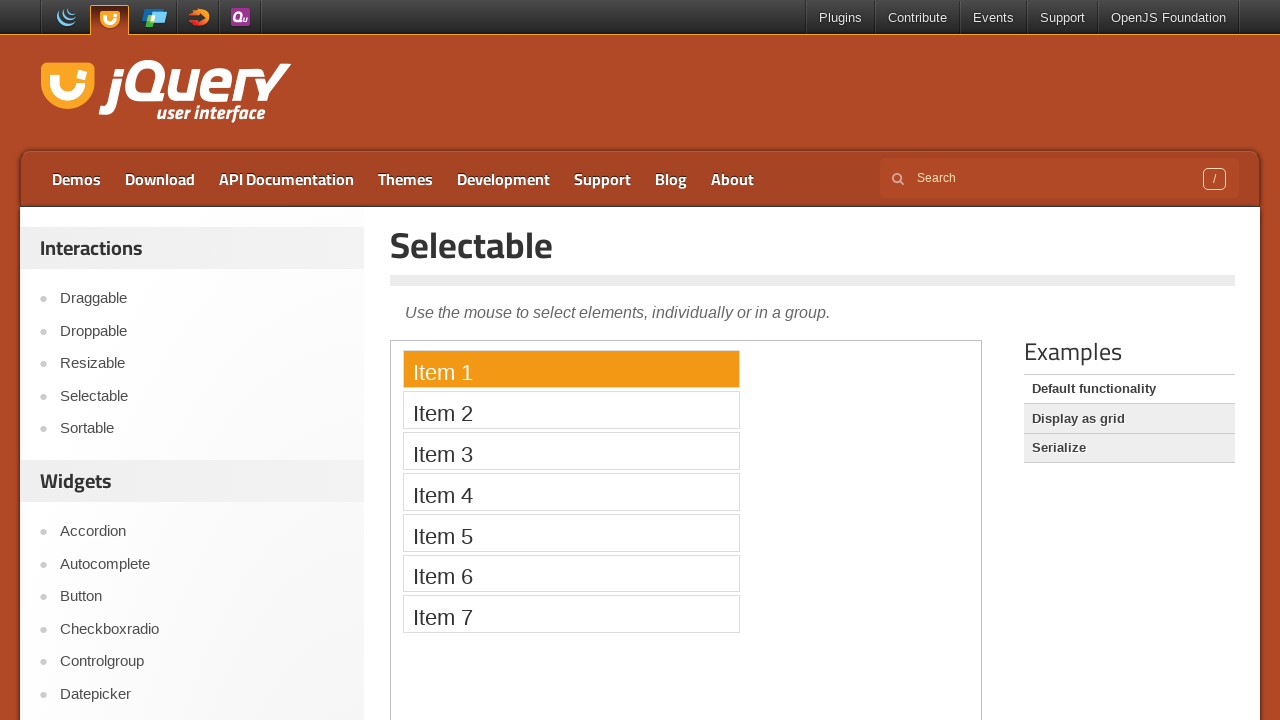

Clicked on Item 4 while holding Shift to select range from Item 1 to Item 4 at (571, 492) on iframe >> nth=0 >> internal:control=enter-frame >> text='Item 4'
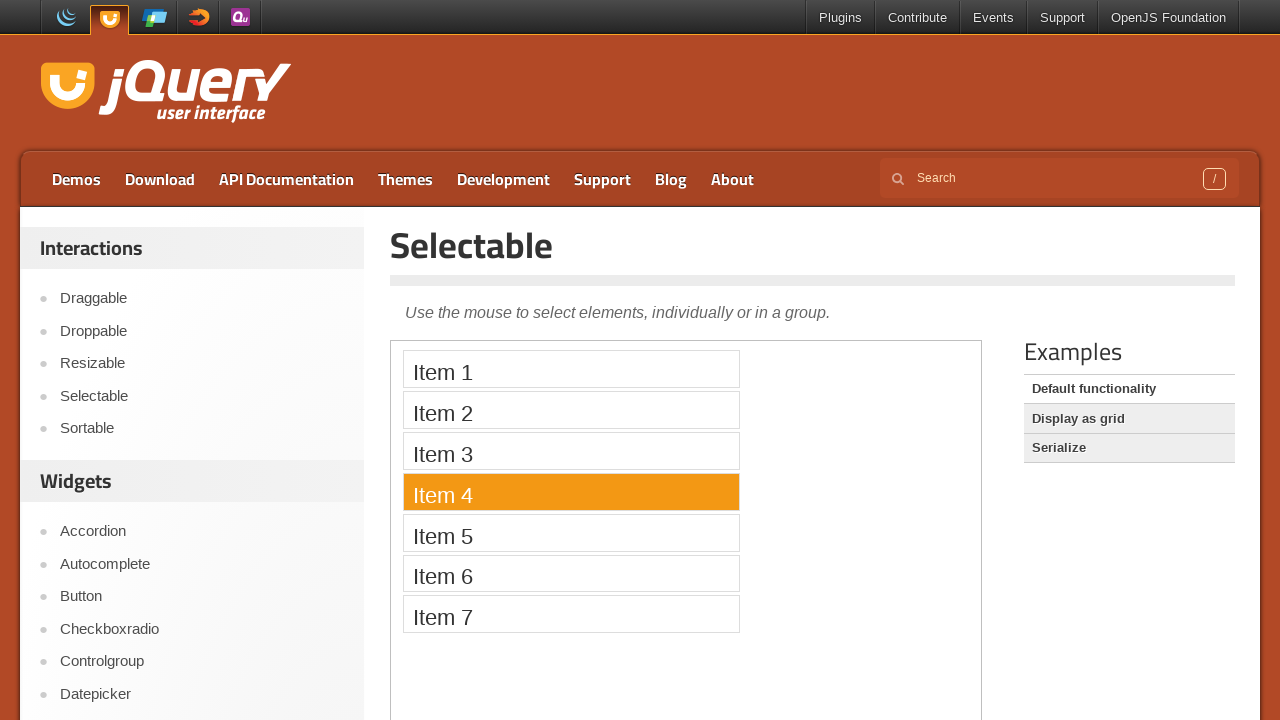

Released Shift key to complete group selection
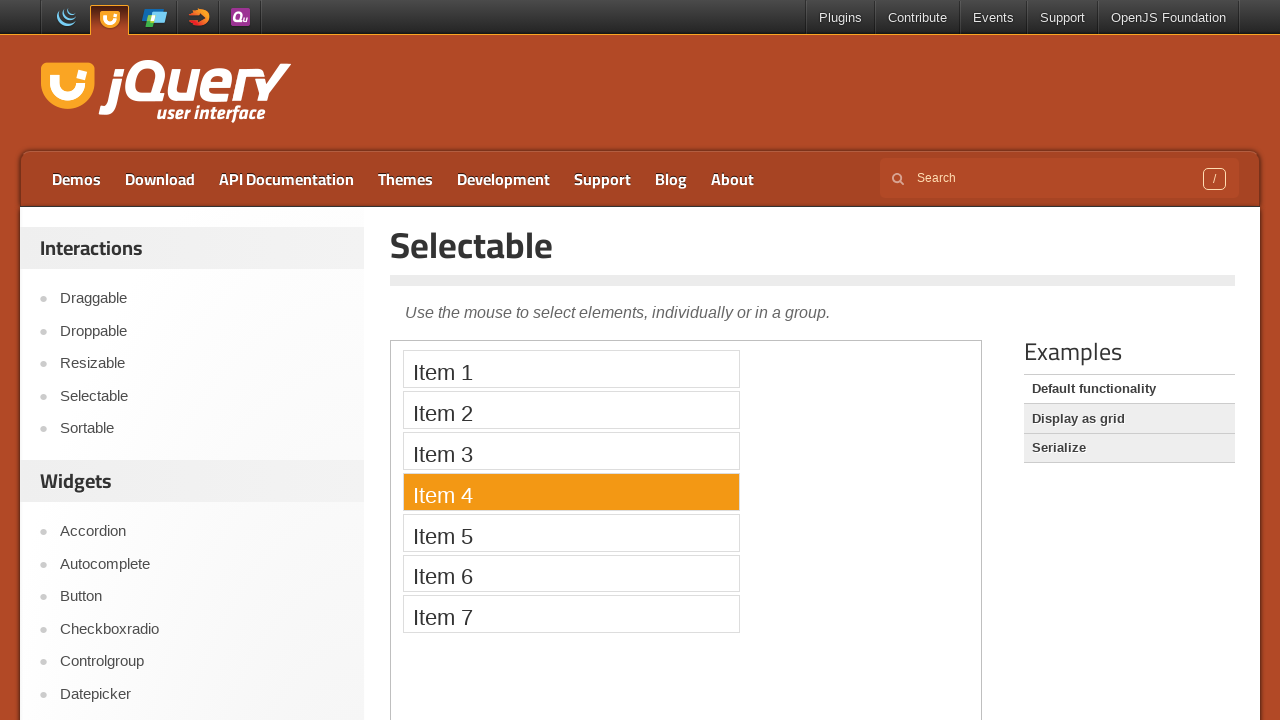

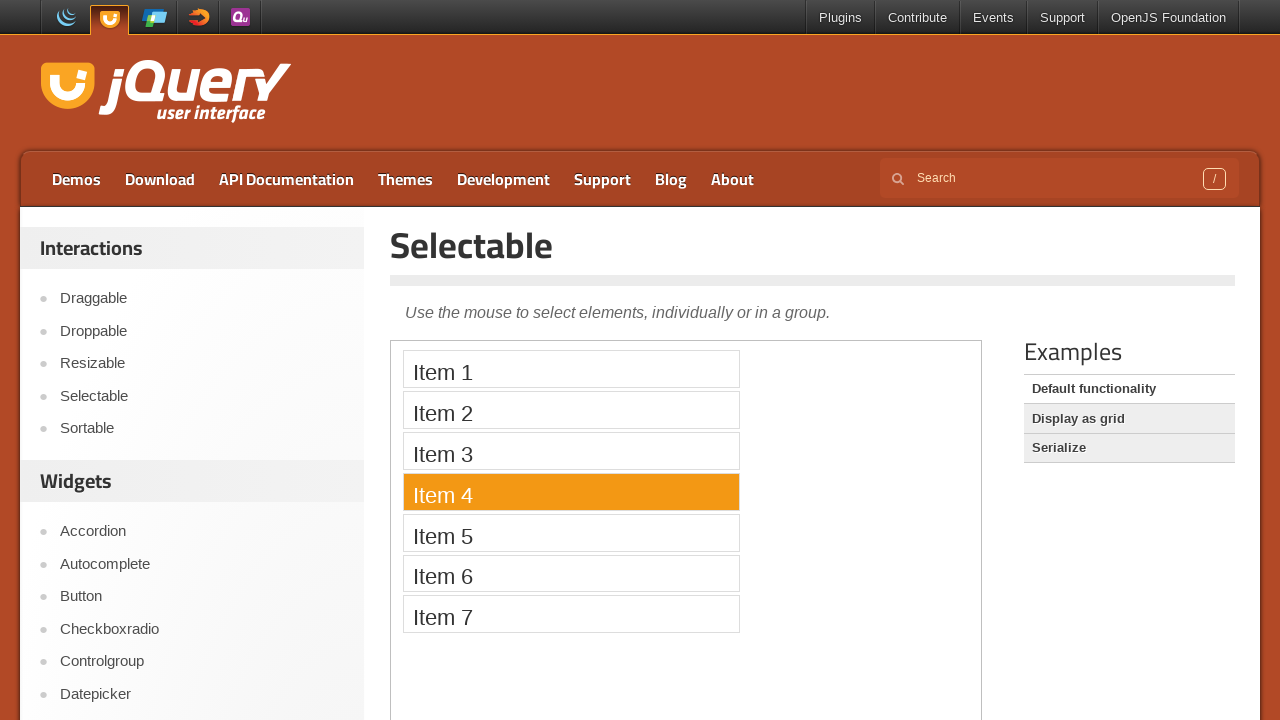